Tests parent-contained dragging within allowed area inside the parent element

Starting URL: https://demoqa.com/dragabble

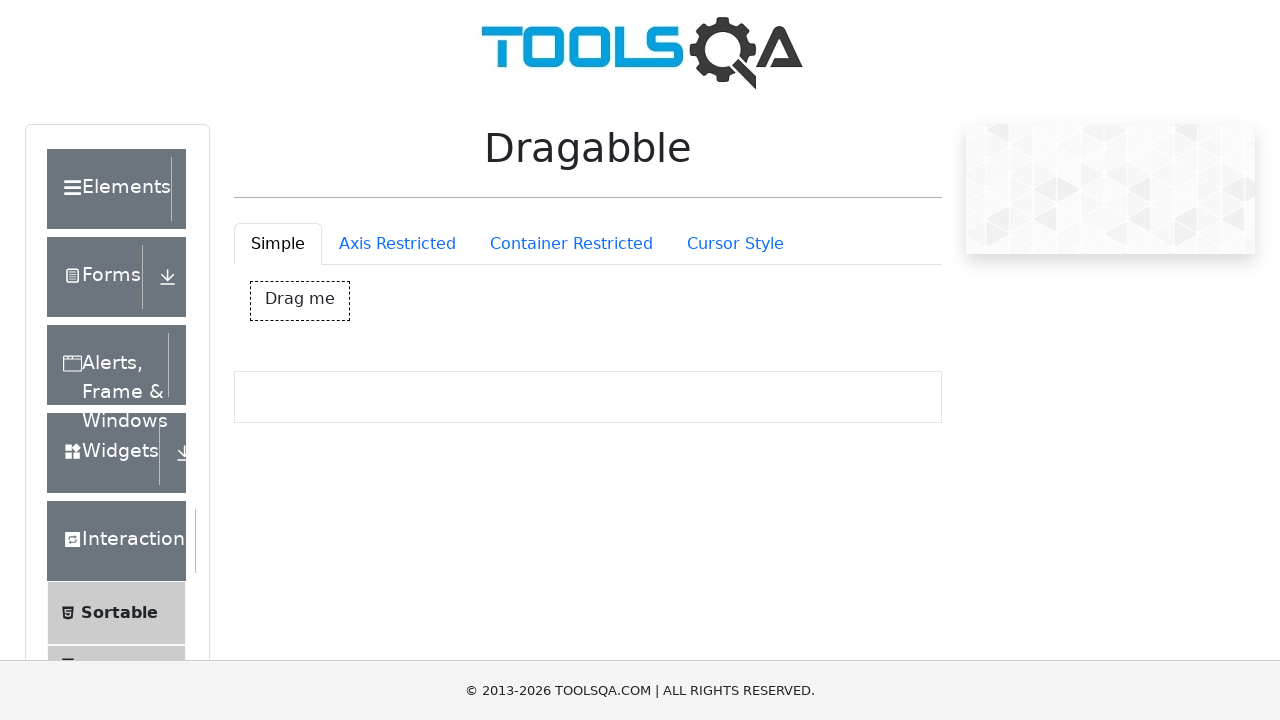

Clicked 'Container Restricted' tab to access parent-contained dragging test at (571, 244) on #draggableExample-tab-containerRestriction
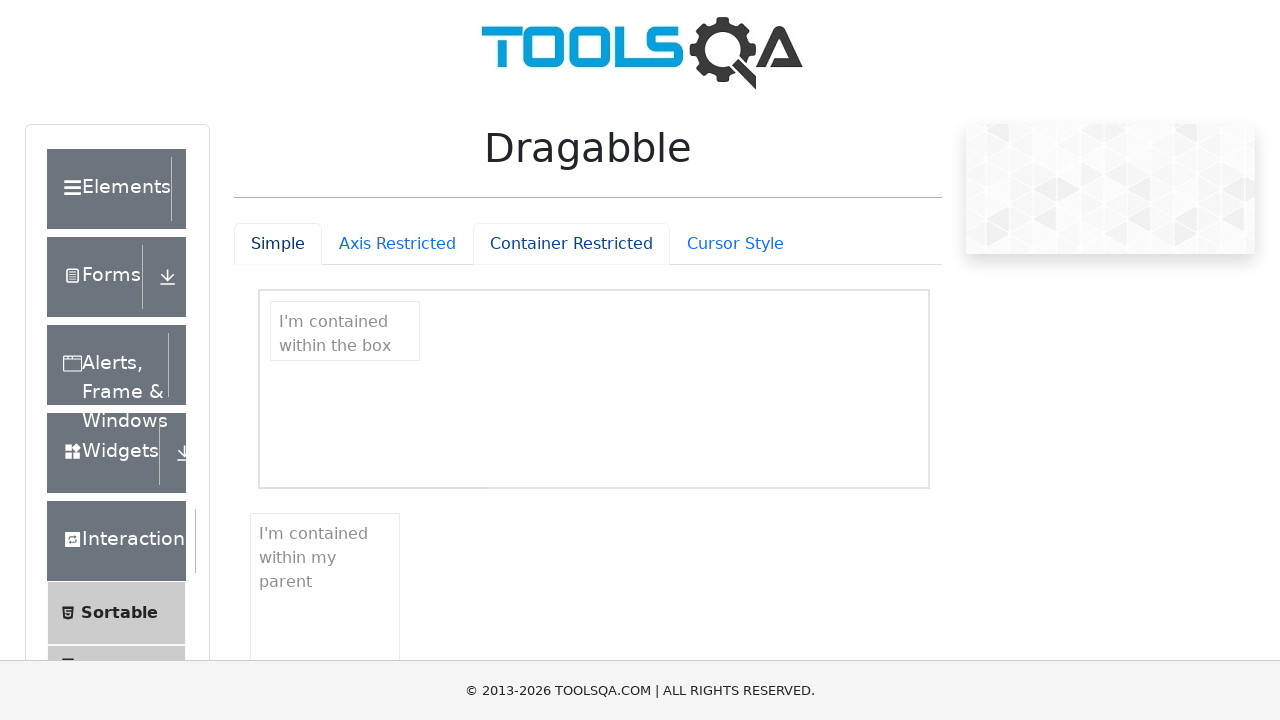

Waited for parent-contained draggable element to load
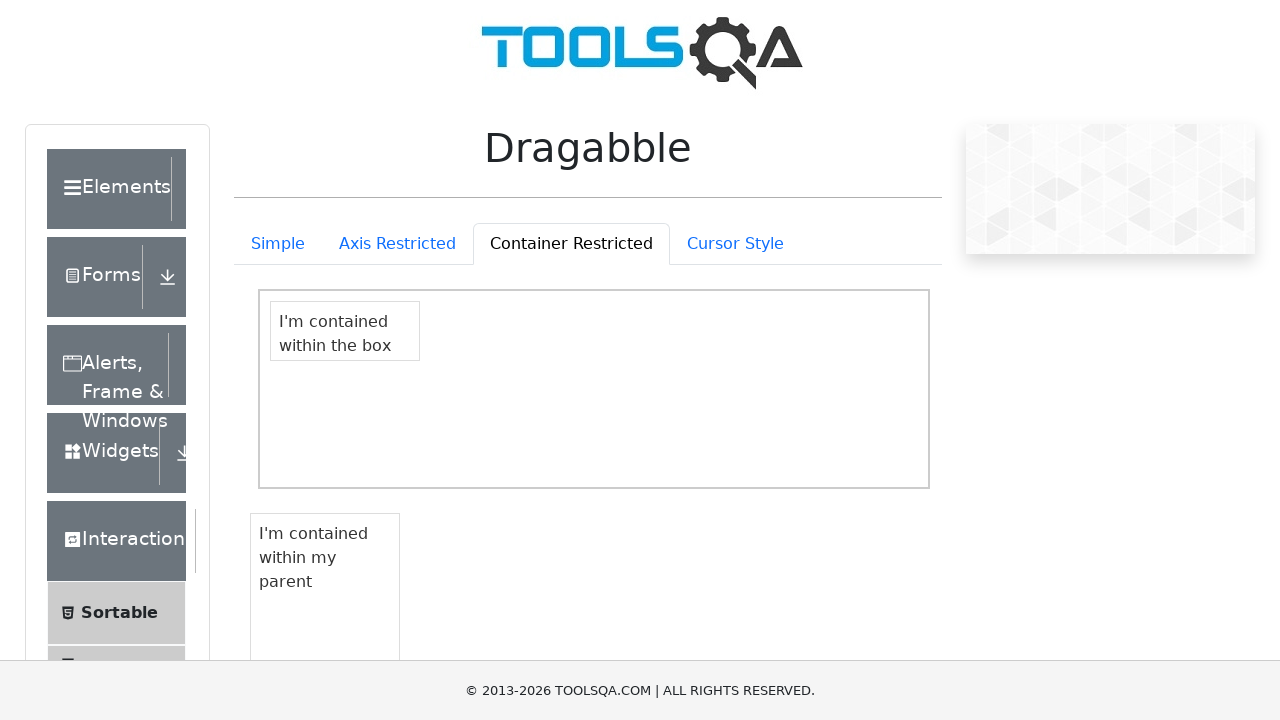

Located the parent-contained draggable element
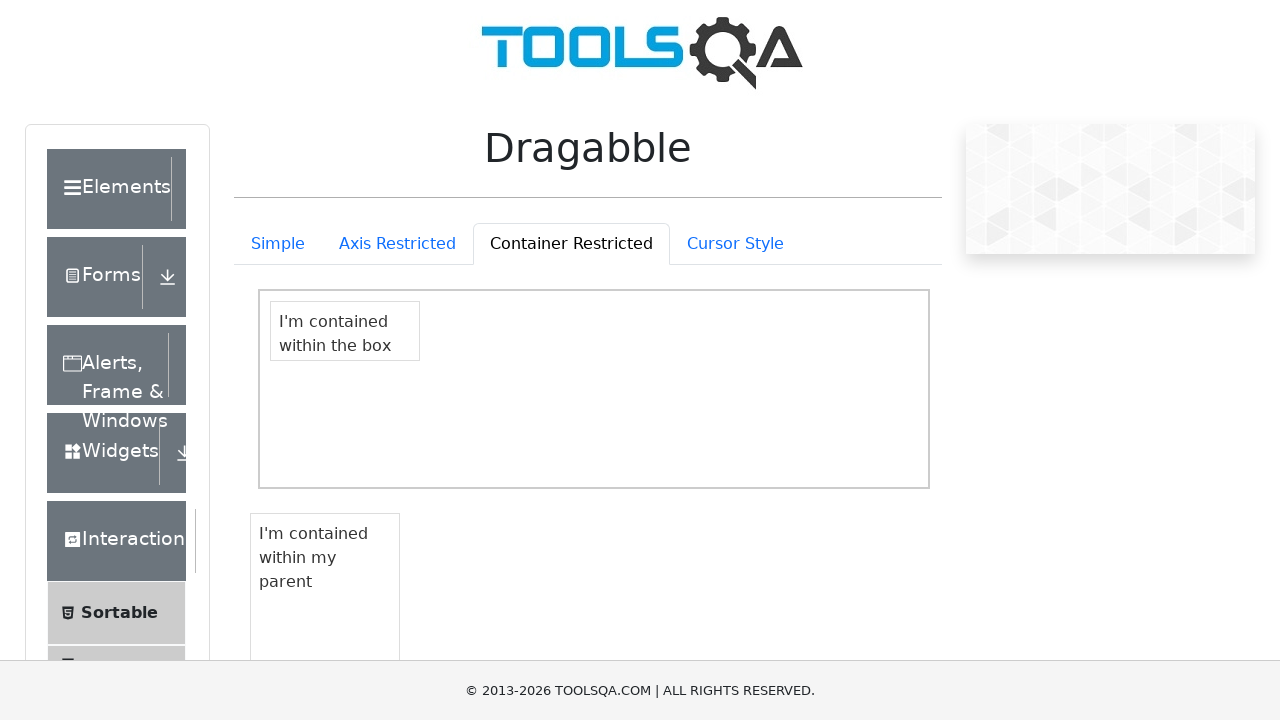

Dragged parent-contained element to position (15, 60) within allowed area inside parent element at (274, 584)
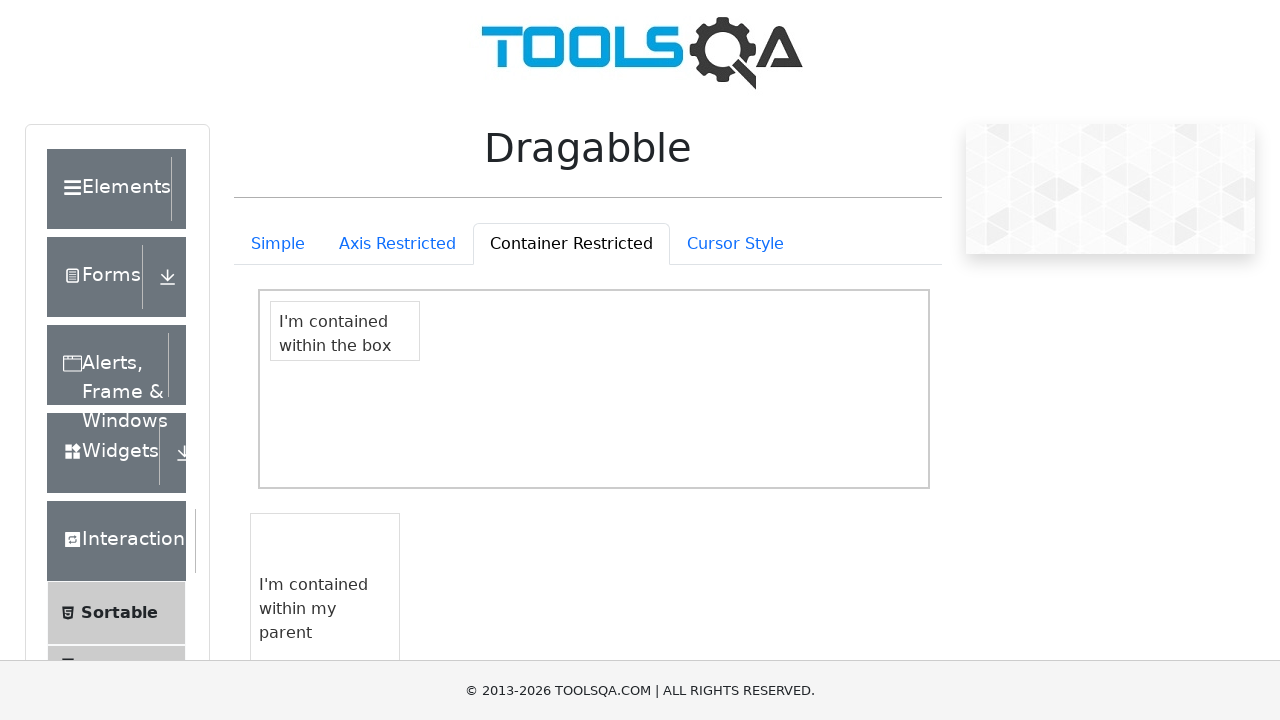

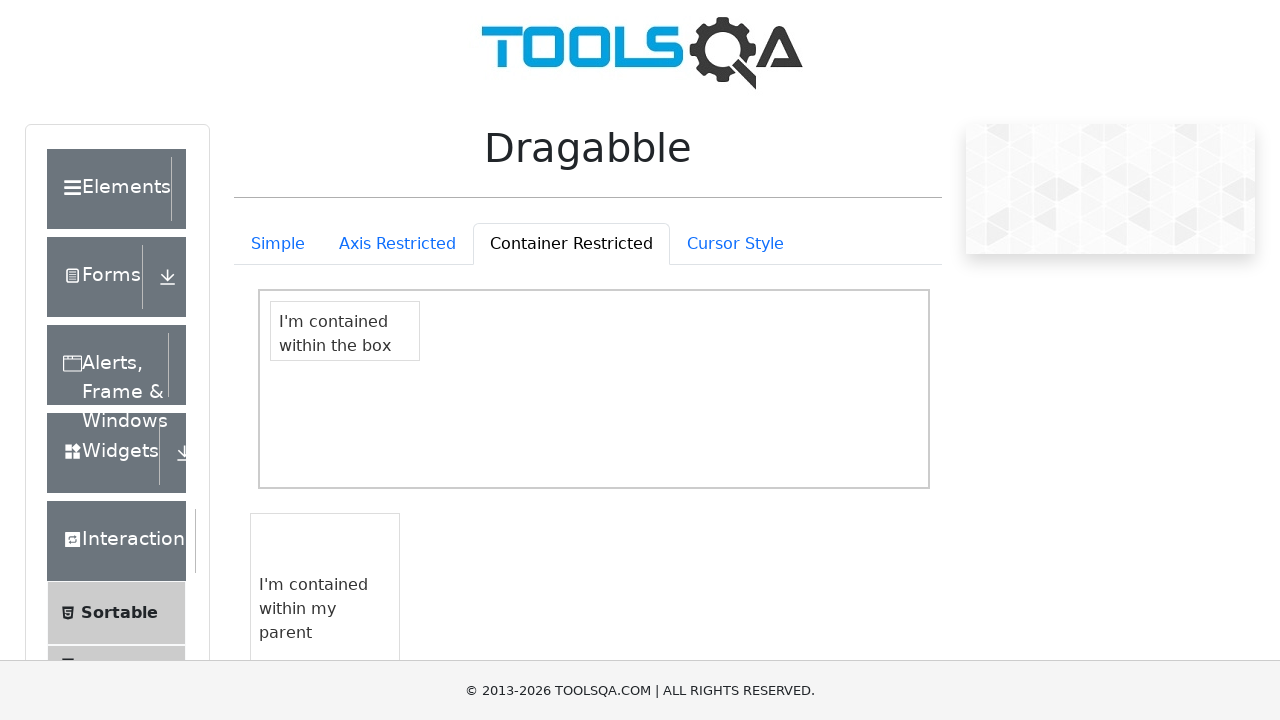